Tests browser tab management by opening a new tab, navigating to a different website (seznam.cz), verifying page titles, closing the new tab, and returning to the original tab.

Starting URL: https://www.jobs.cz/

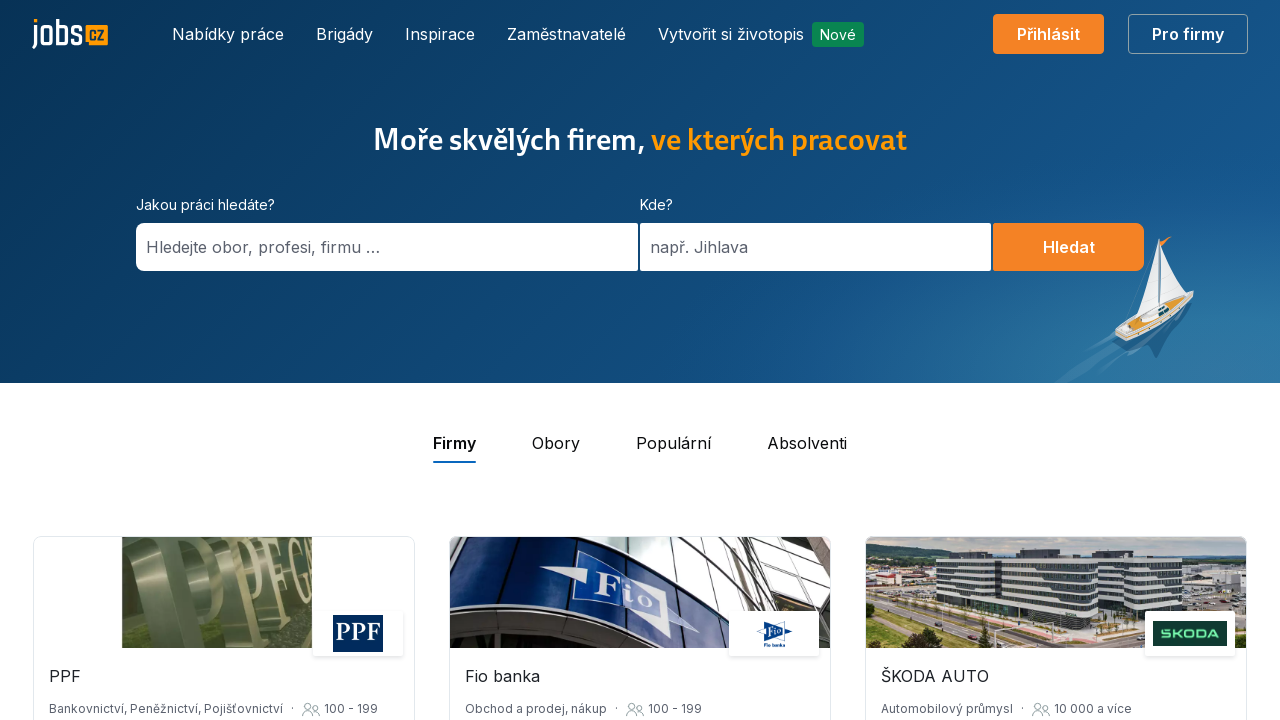

Verified initial page title contains 'Jobs.cz'
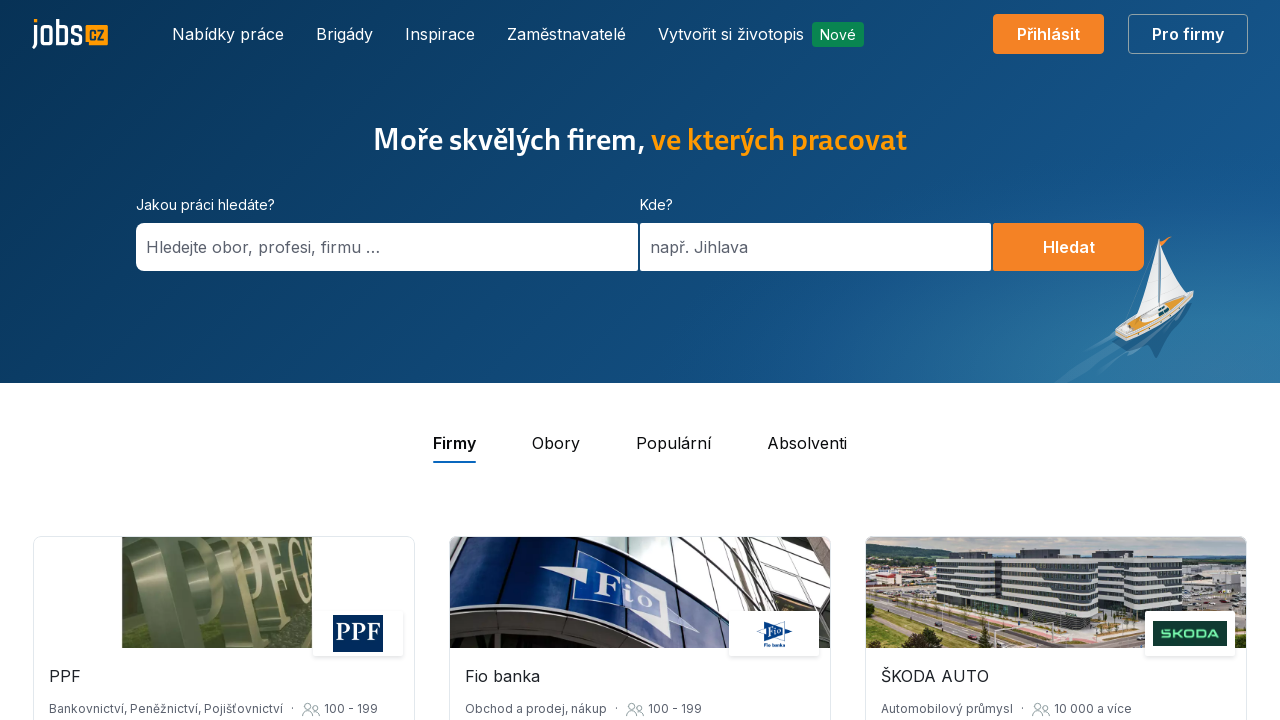

Opened a new browser tab
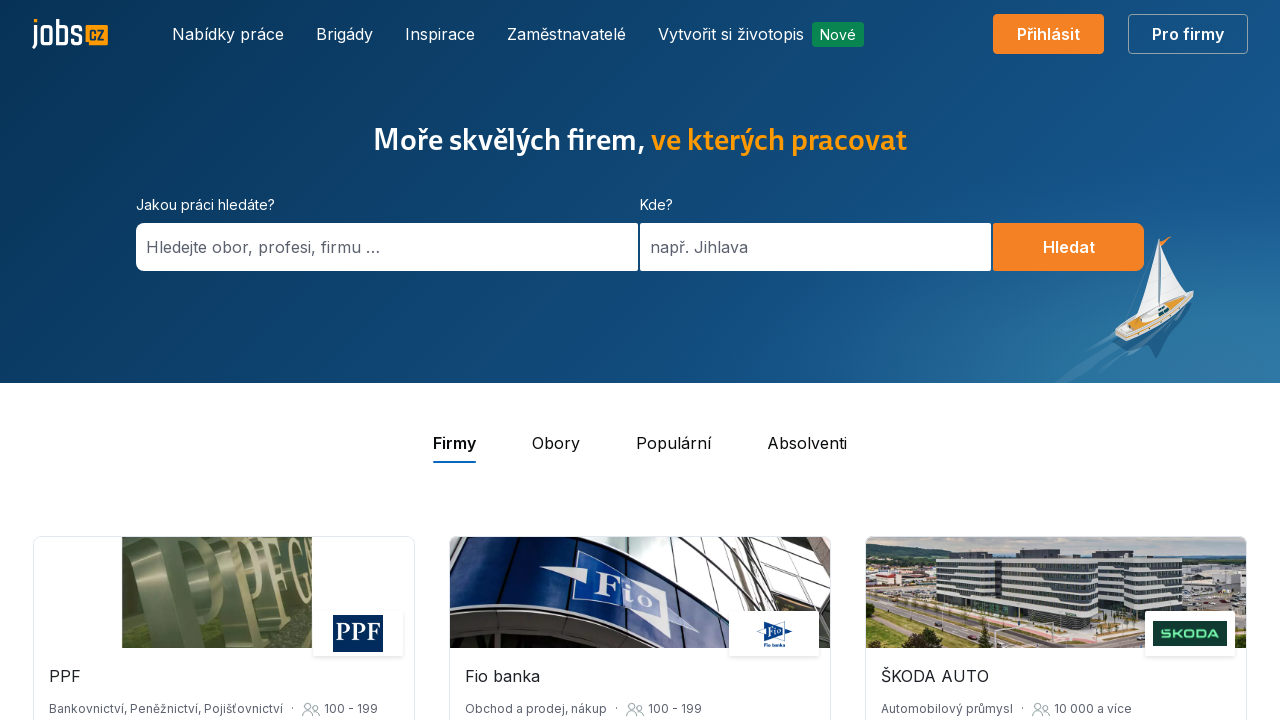

Navigated new tab to seznam.cz
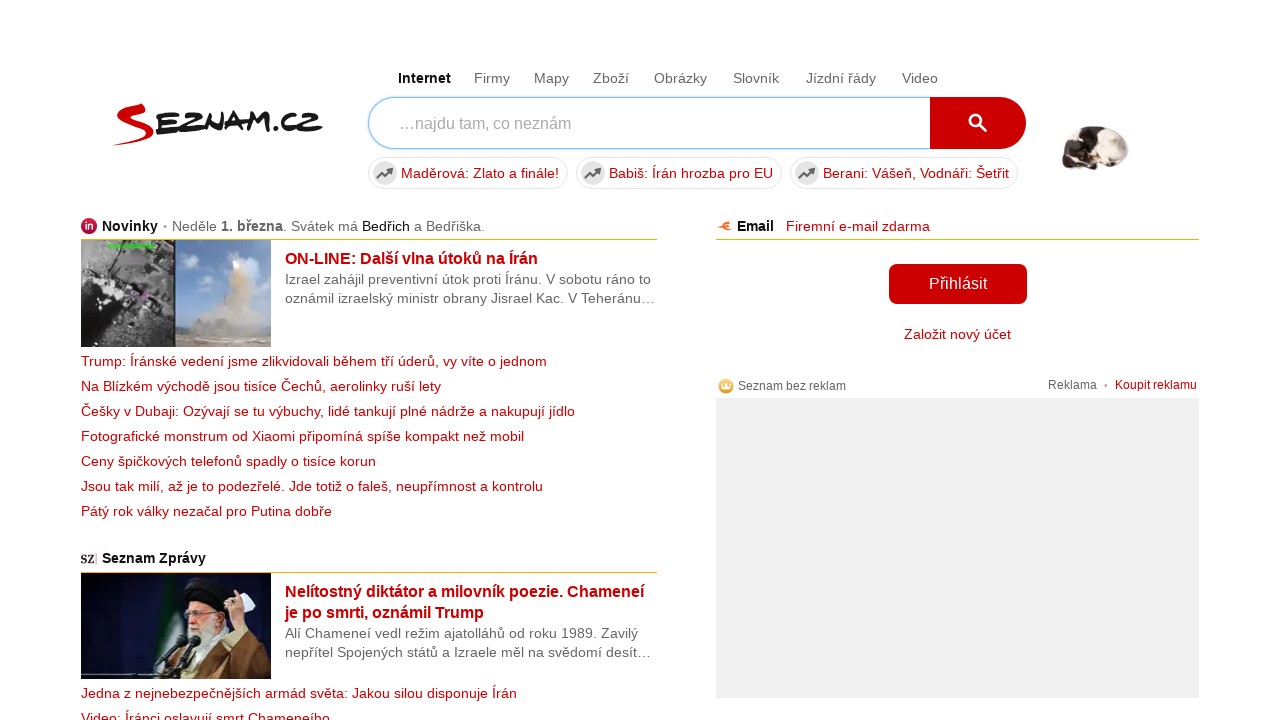

Waited for seznam.cz page to reach domcontentloaded state
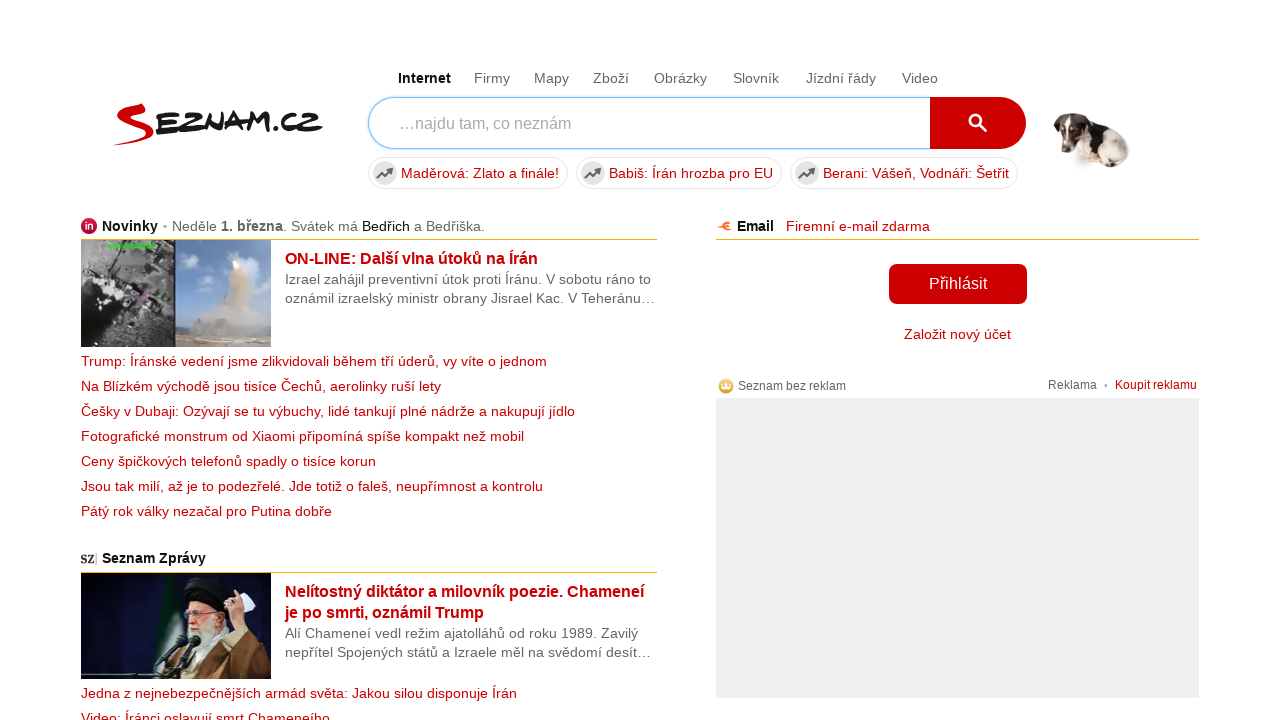

Verified seznam.cz page title contains 'Seznam'
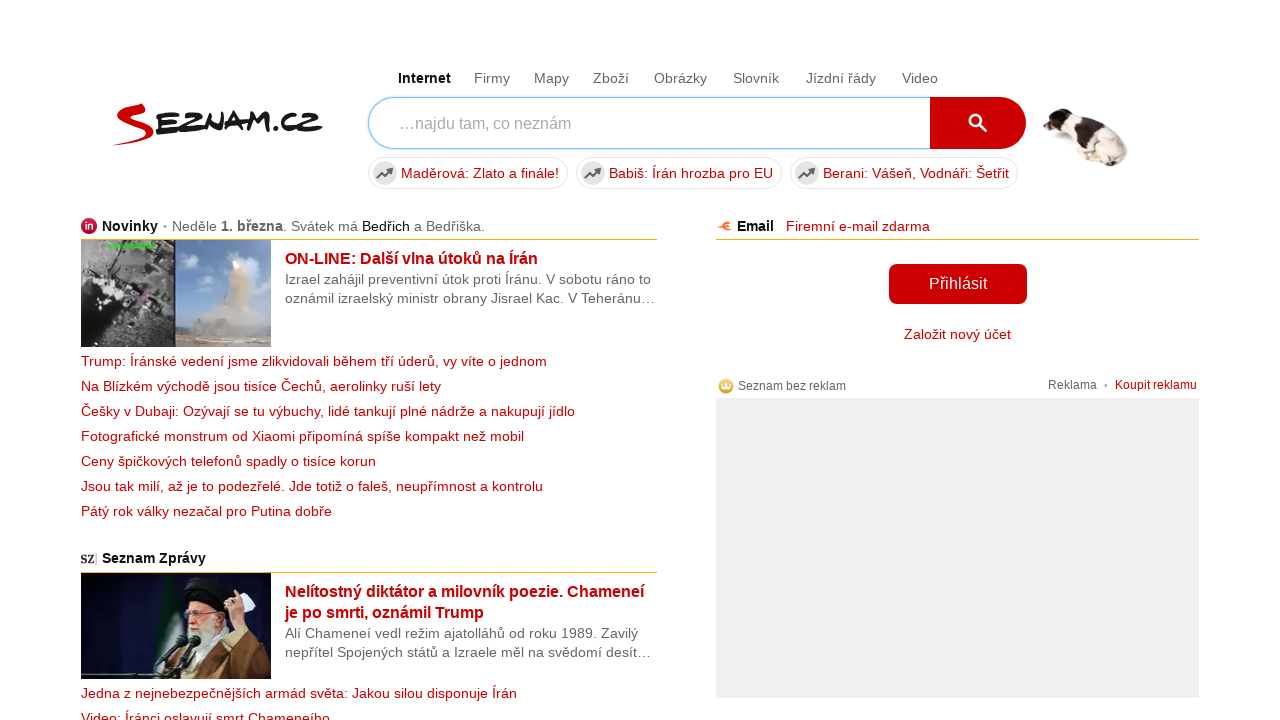

Closed the new tab
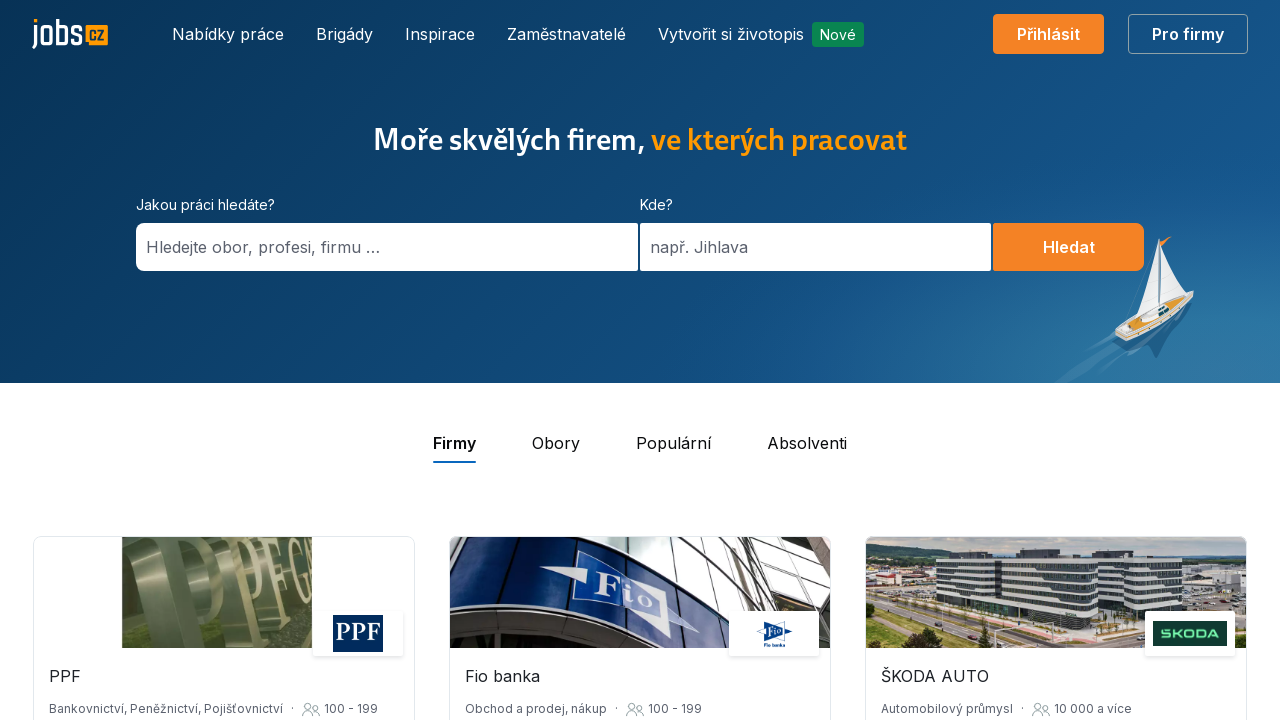

Verified returned to original tab with 'Jobs.cz' in title
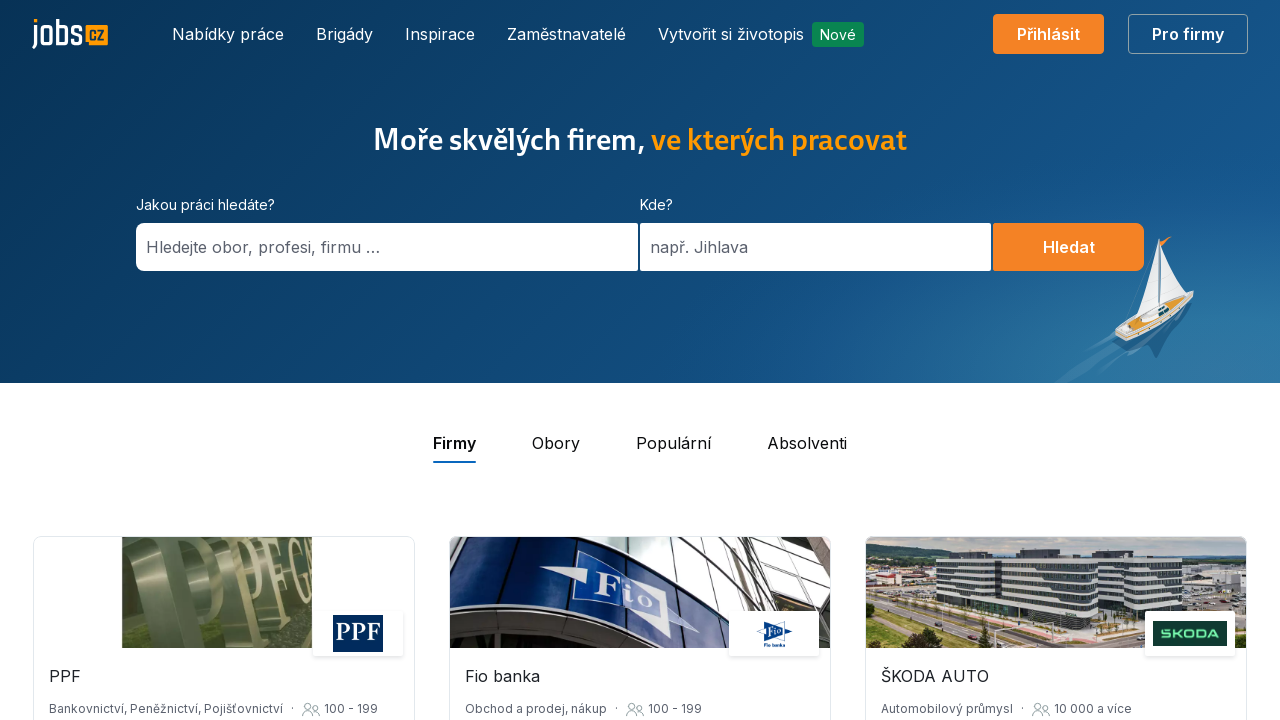

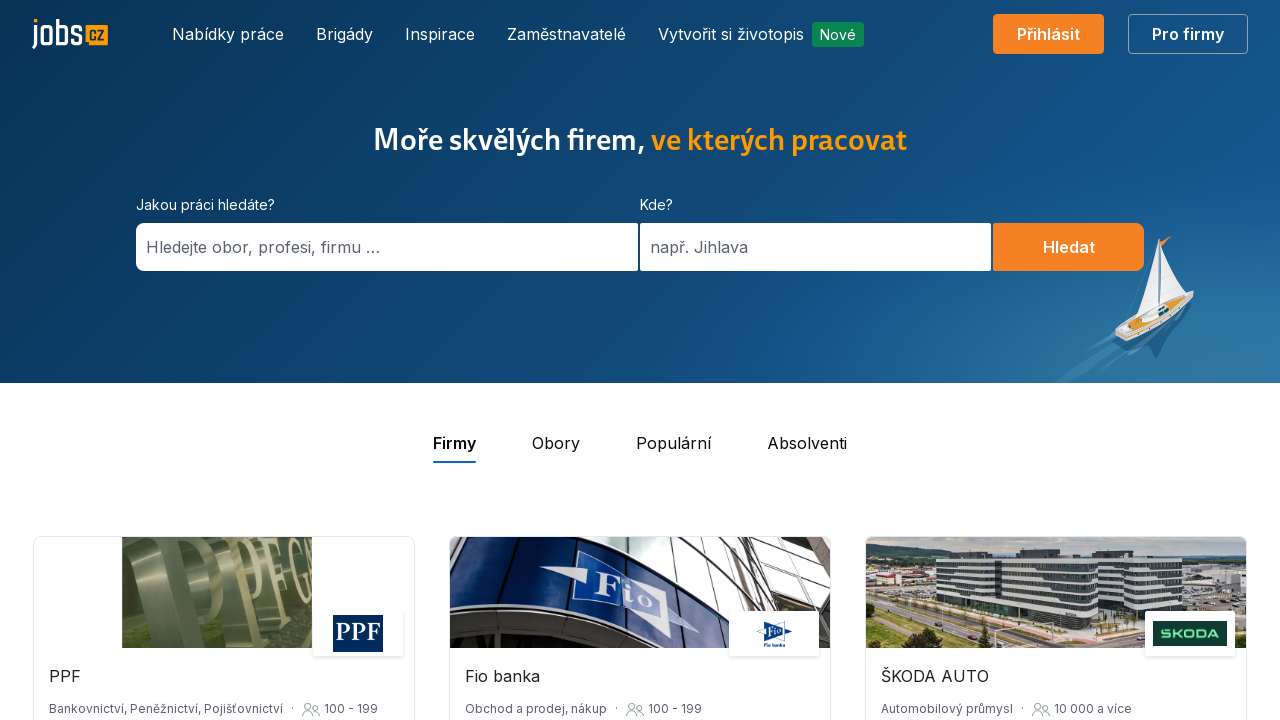